Tests file upload functionality by uploading a file and verifying the uploaded filename is displayed correctly on the confirmation page.

Starting URL: https://the-internet.herokuapp.com/upload

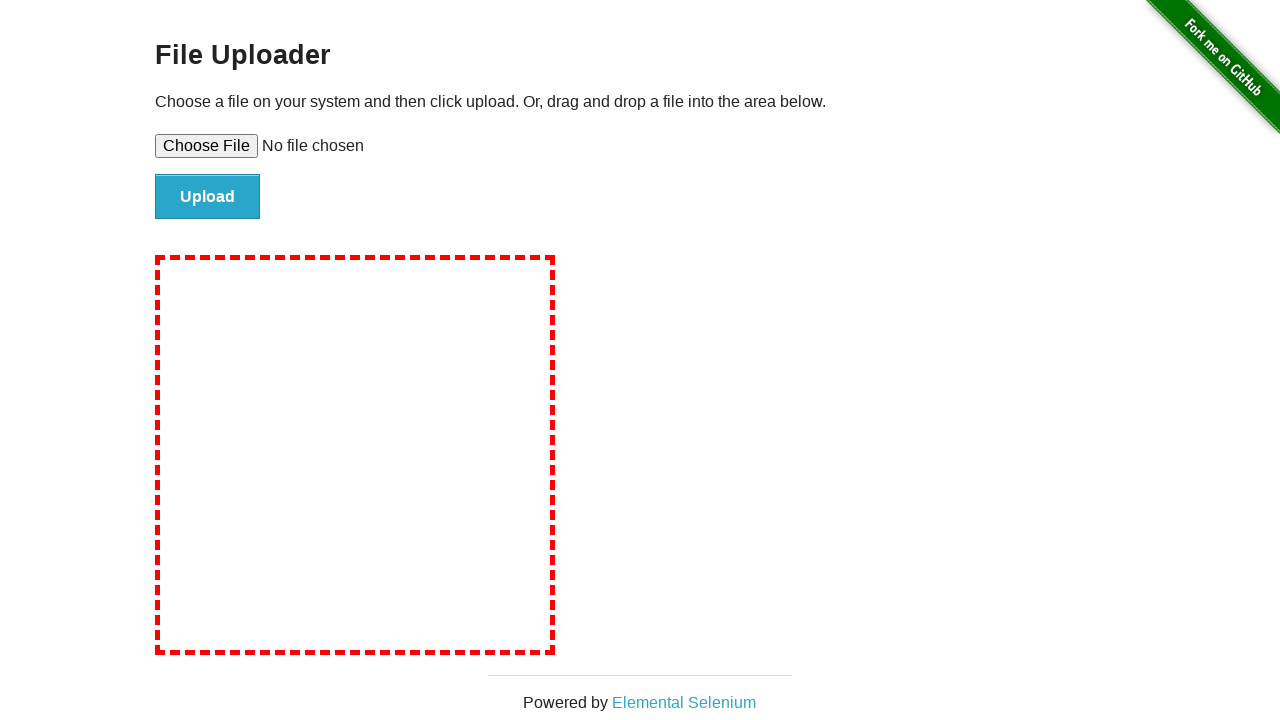

Set input file to TestUploadFile.txt
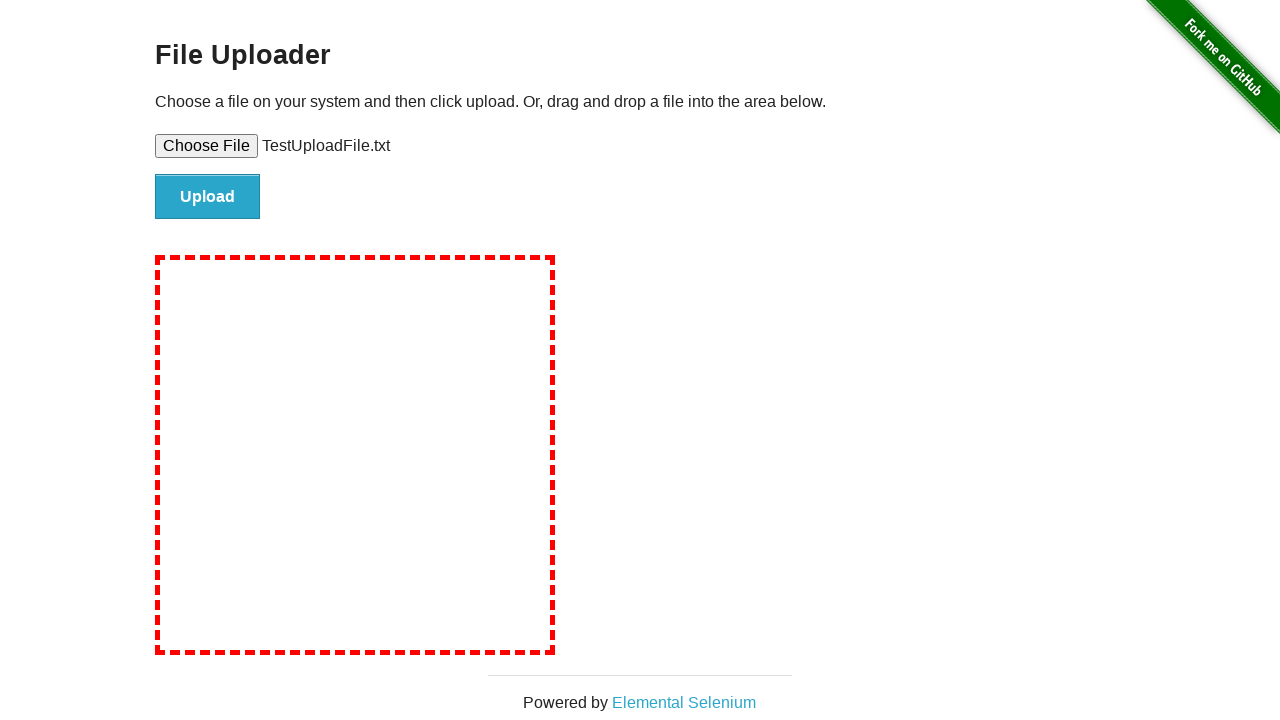

Clicked the Upload button at (208, 197) on #file-submit
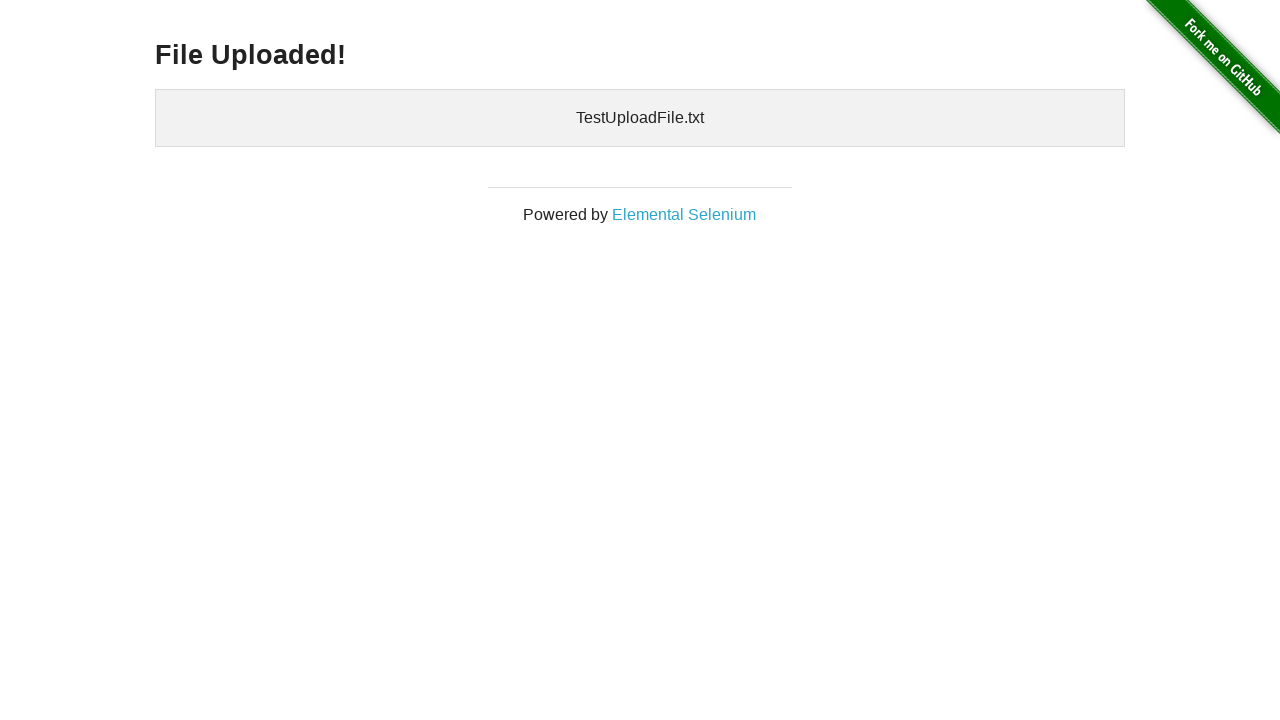

Waited for uploaded files confirmation to appear
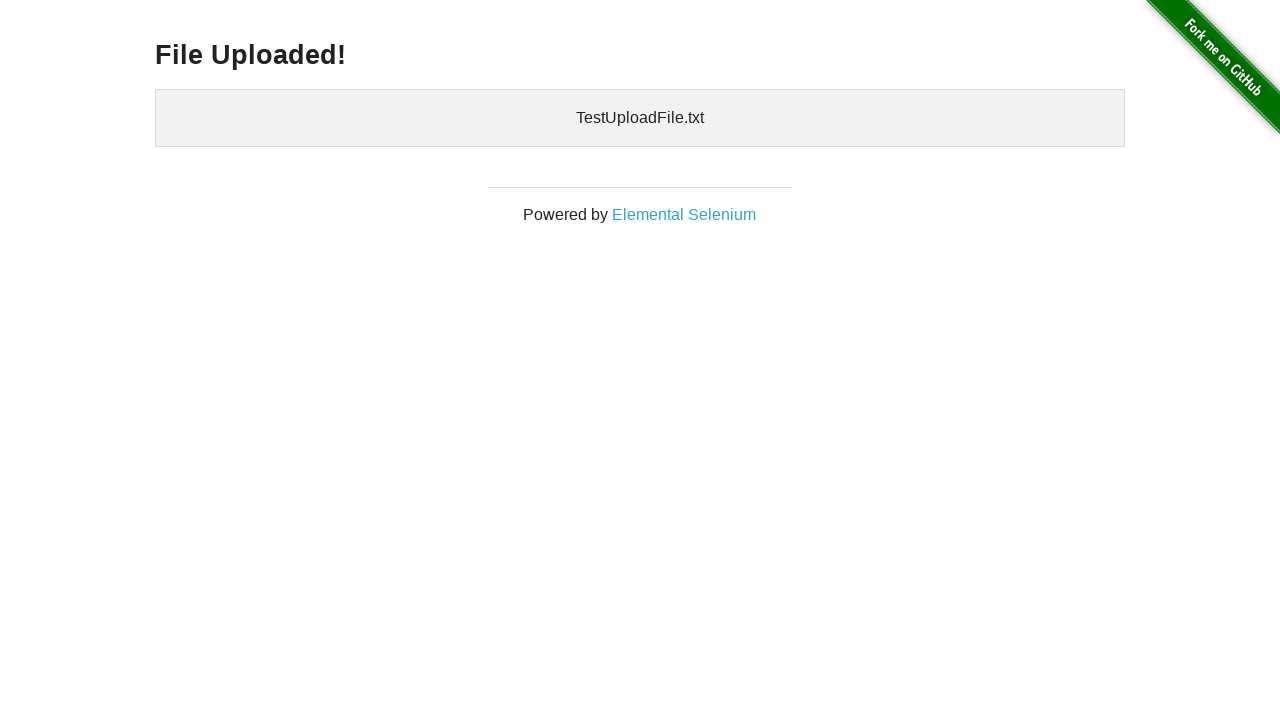

Retrieved uploaded filename from confirmation page
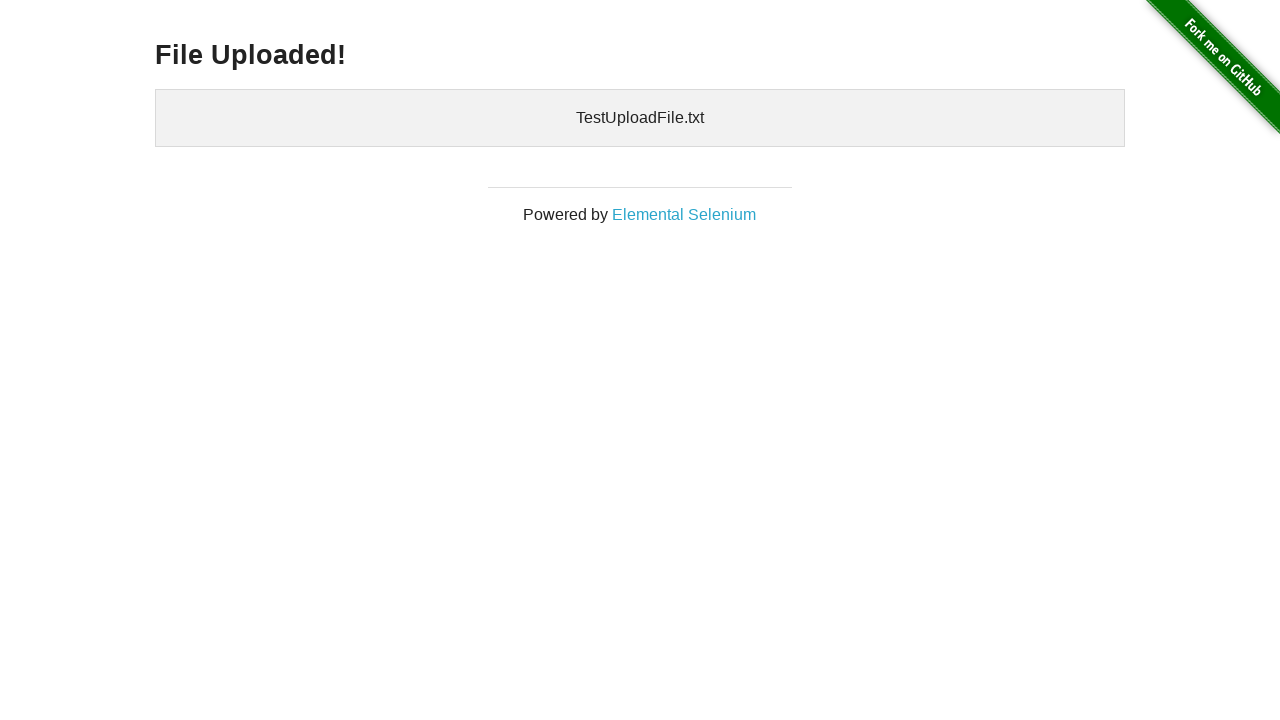

Verified that TestUploadFile.txt is displayed in uploaded files
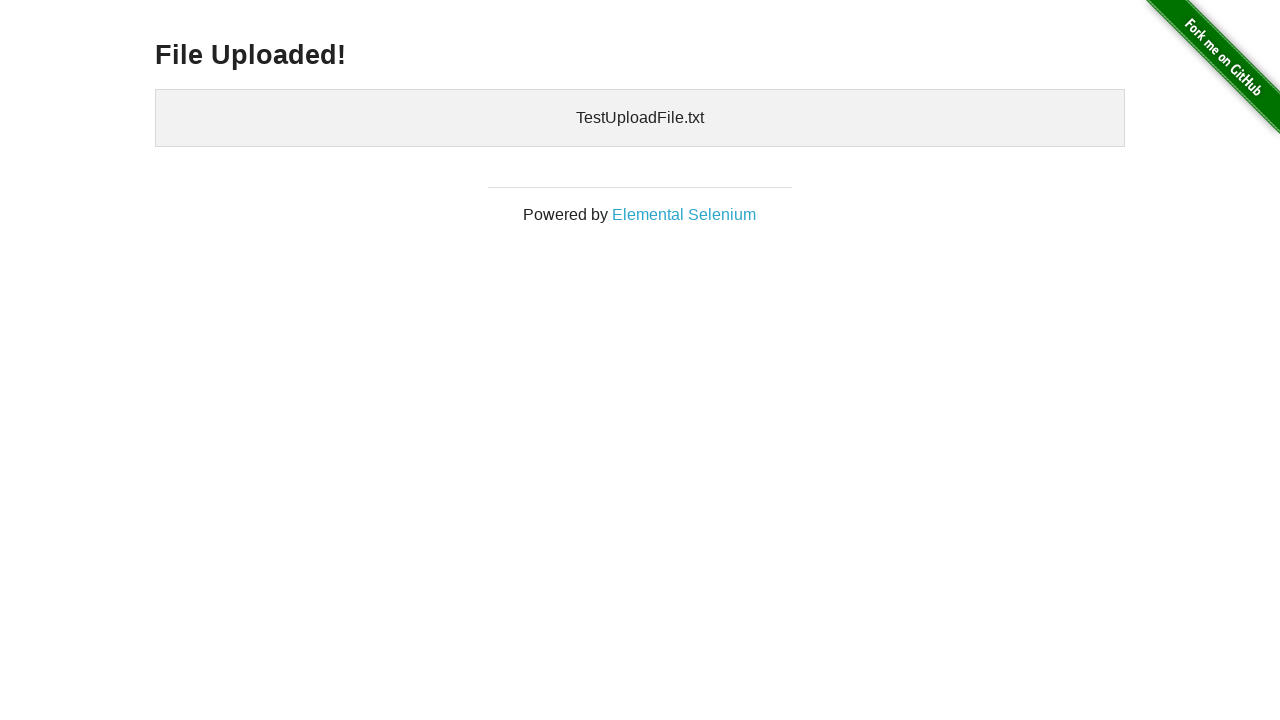

Cleaned up temporary test file
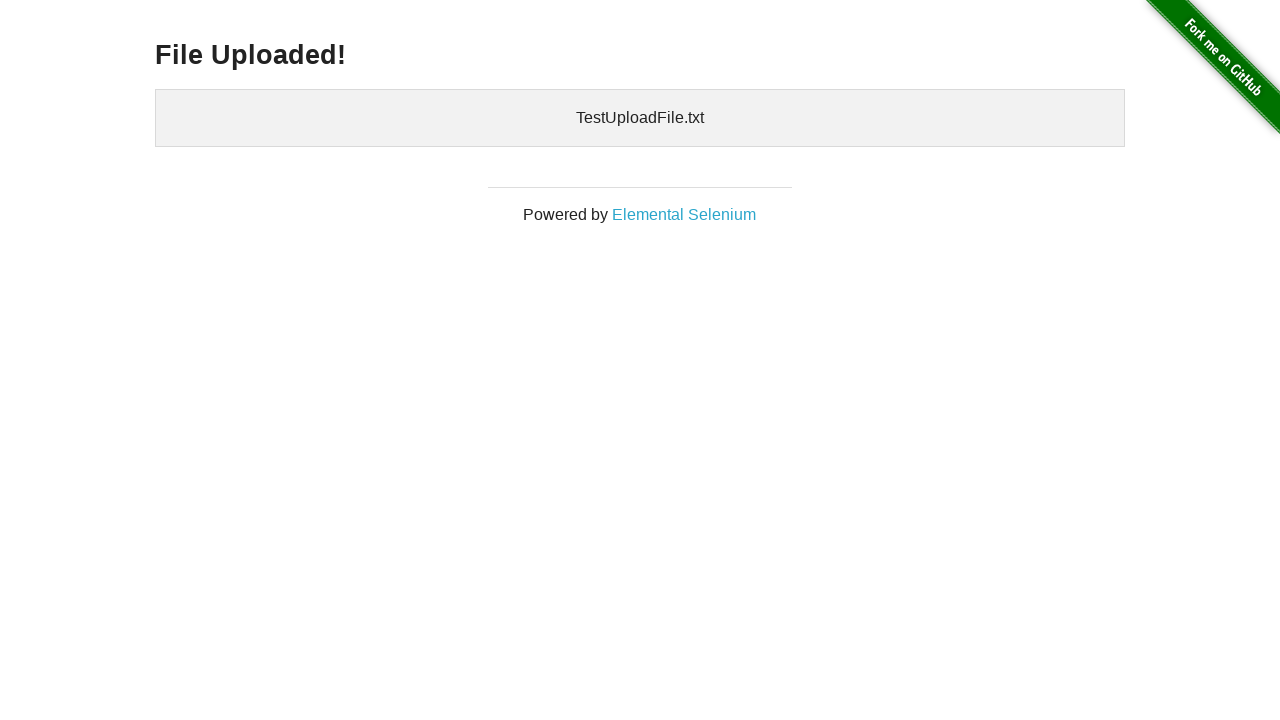

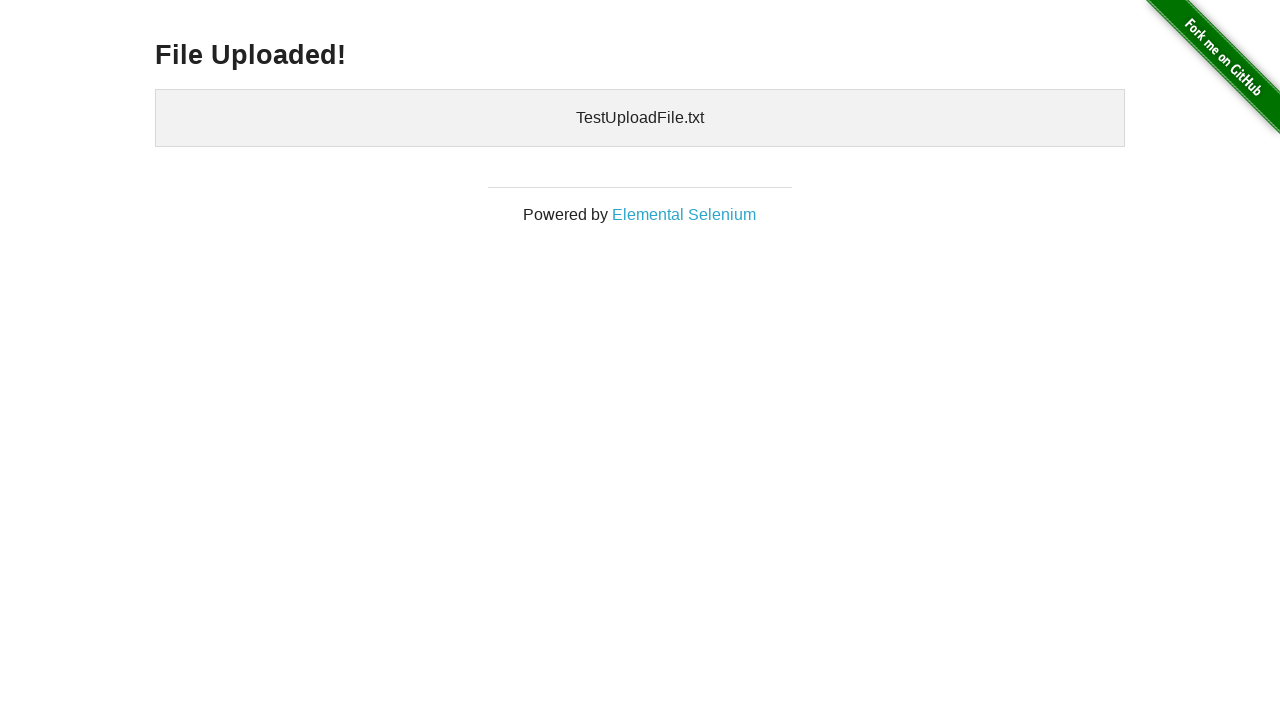